Tests hide/show functionality by clicking the hide button and verifying the text element becomes hidden.

Starting URL: https://codenboxautomationlab.com/practice/

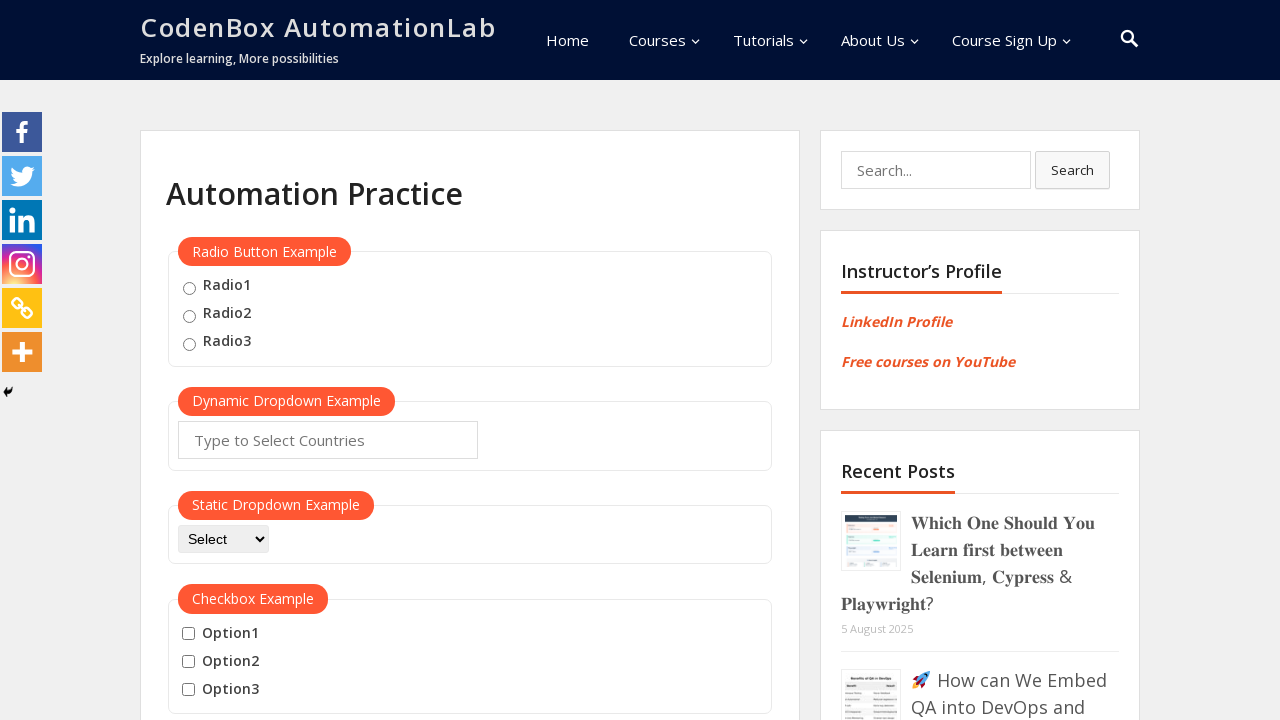

Clicked the hide button to hide the text element at (208, 360) on #hide-textbox
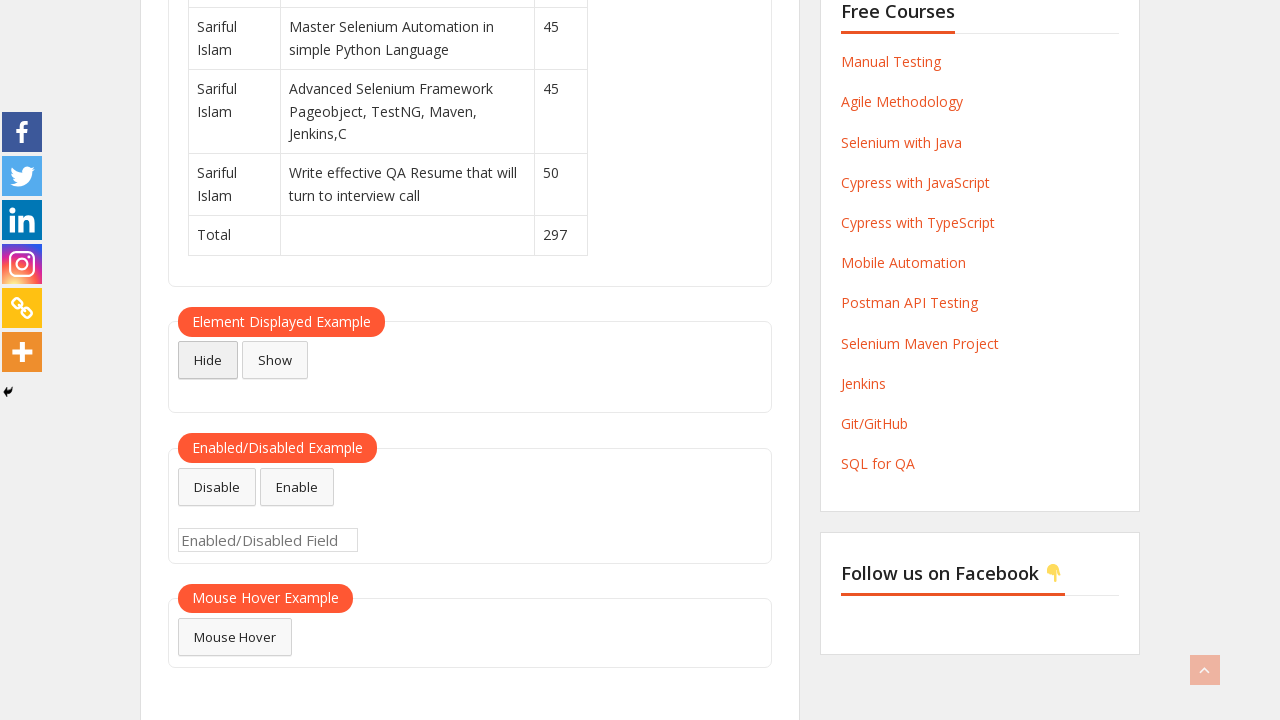

Waited 2 seconds for the element to become hidden
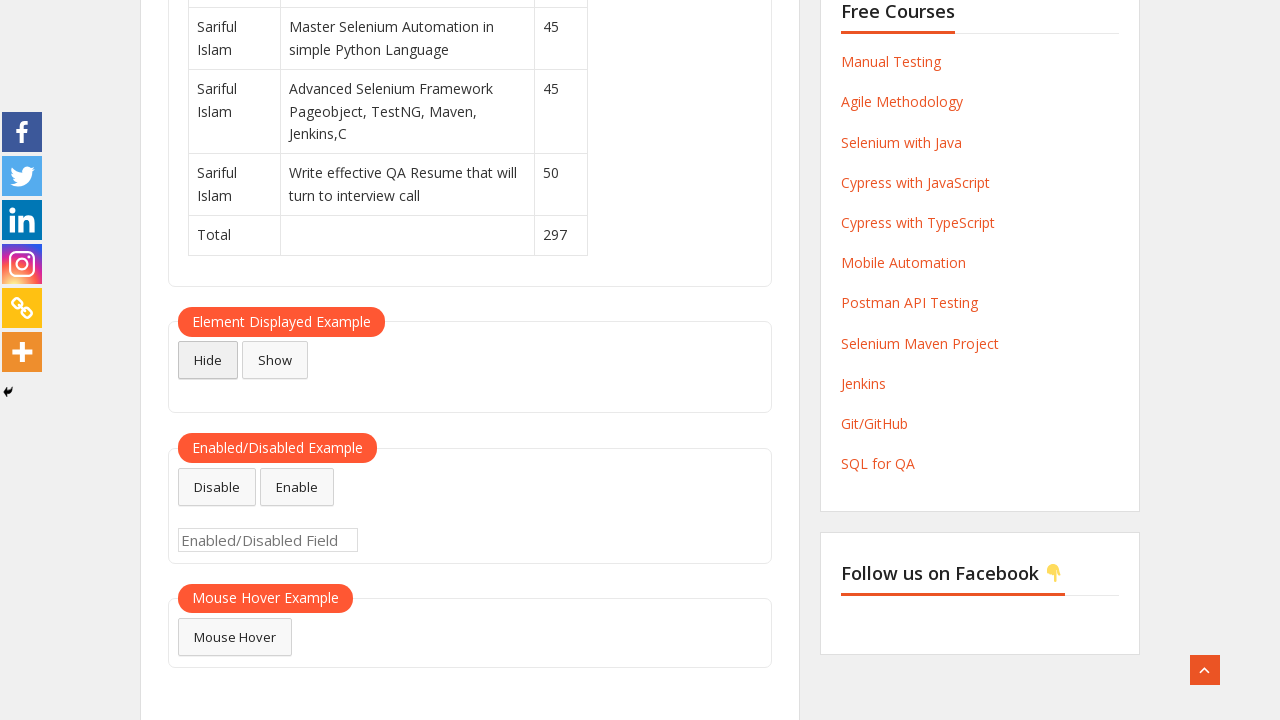

Verified that the text element is no longer visible
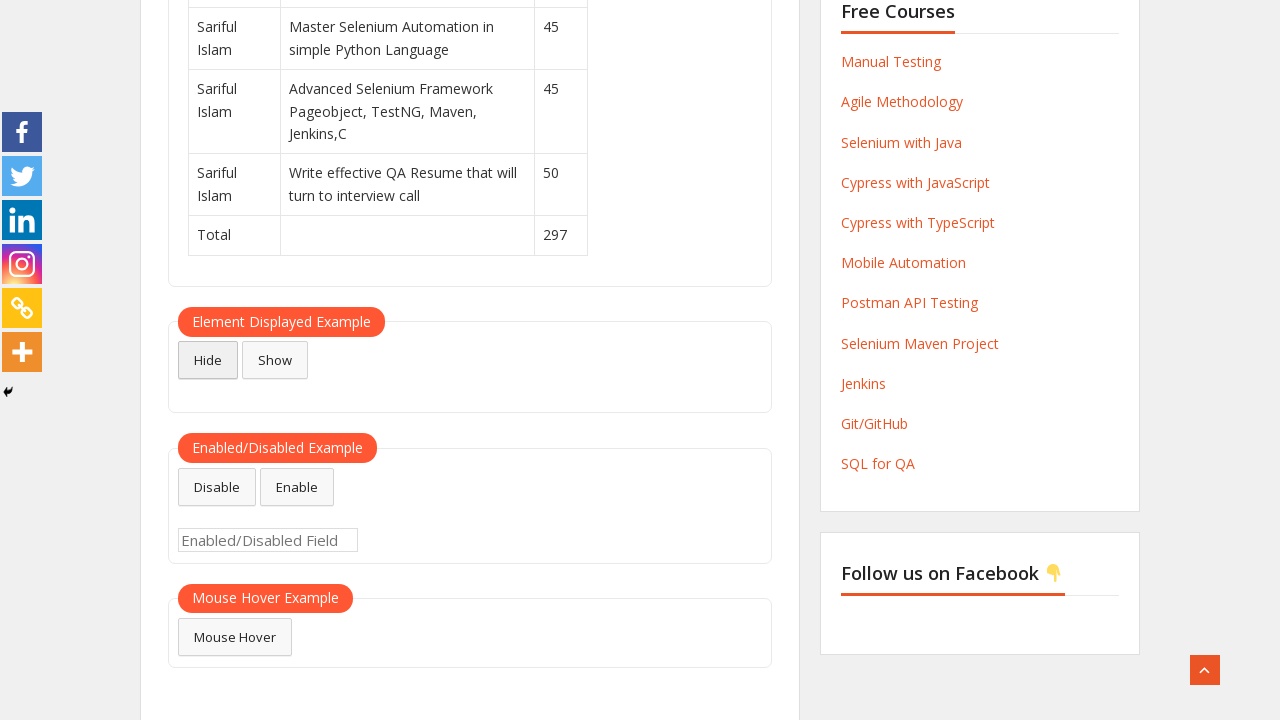

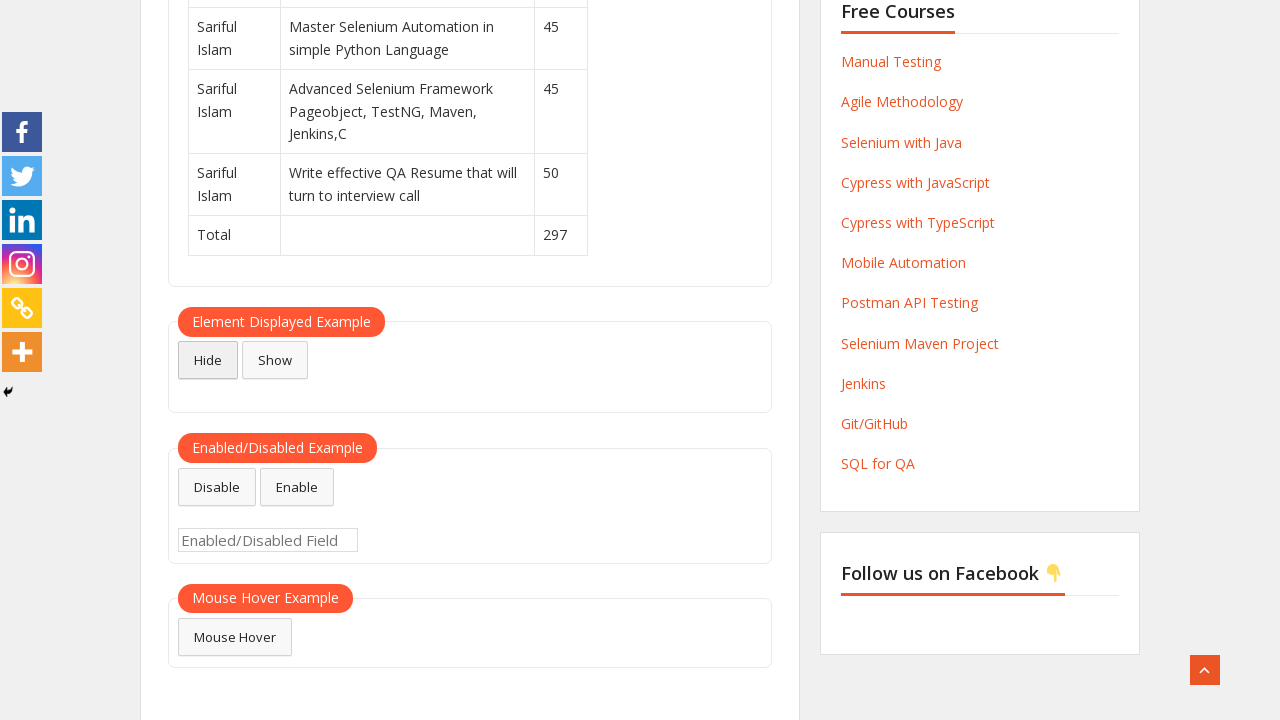